Tests bank manager functionality by clicking manager login, navigating to add customer form, filling customer details, and handling the alert confirmation

Starting URL: https://www.globalsqa.com/angularJs-protractor/BankingProject/#/login

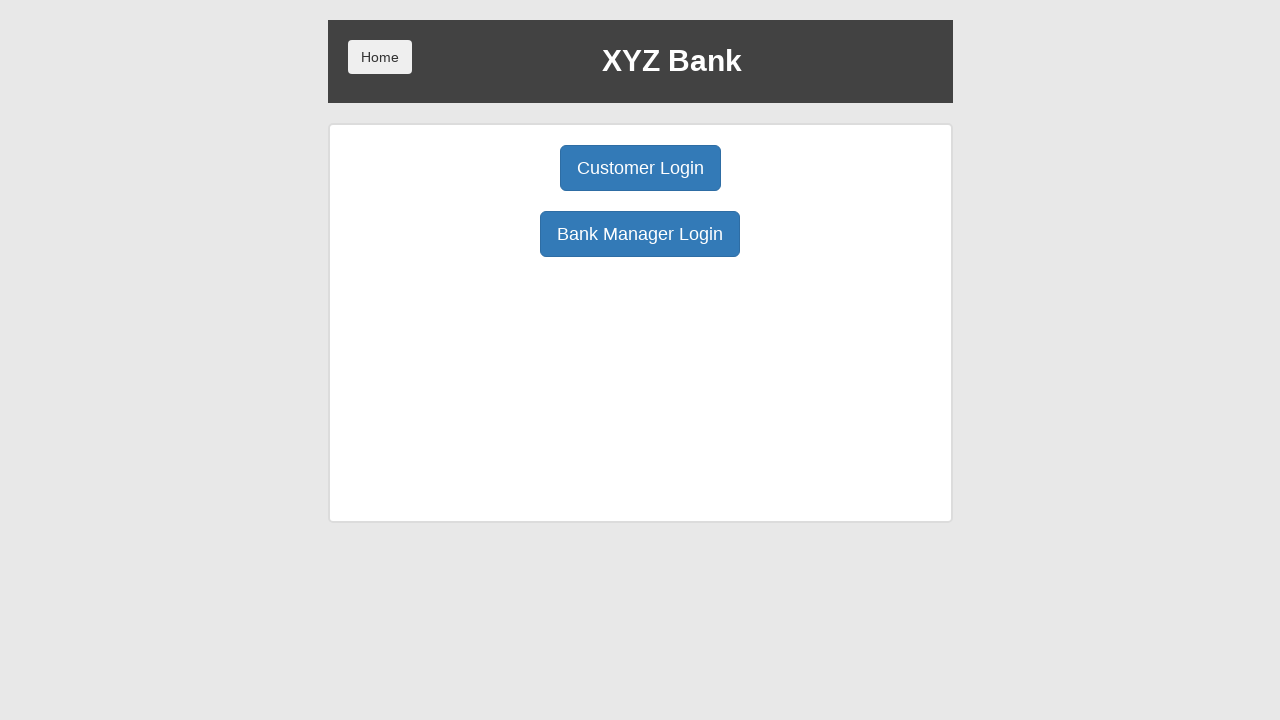

Clicked Bank Manager login button at (640, 234) on button[ng-click='manager()']
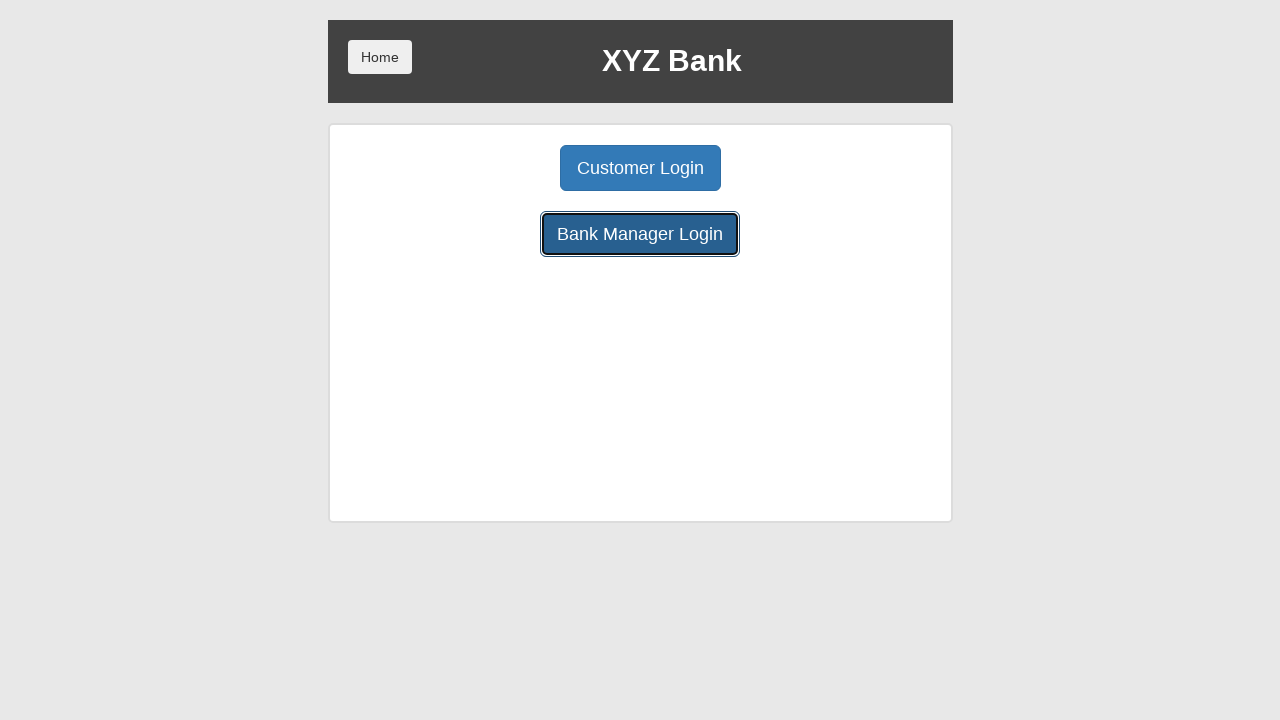

Clicked Add Customer button at (502, 168) on button[ng-class='btnClass1']
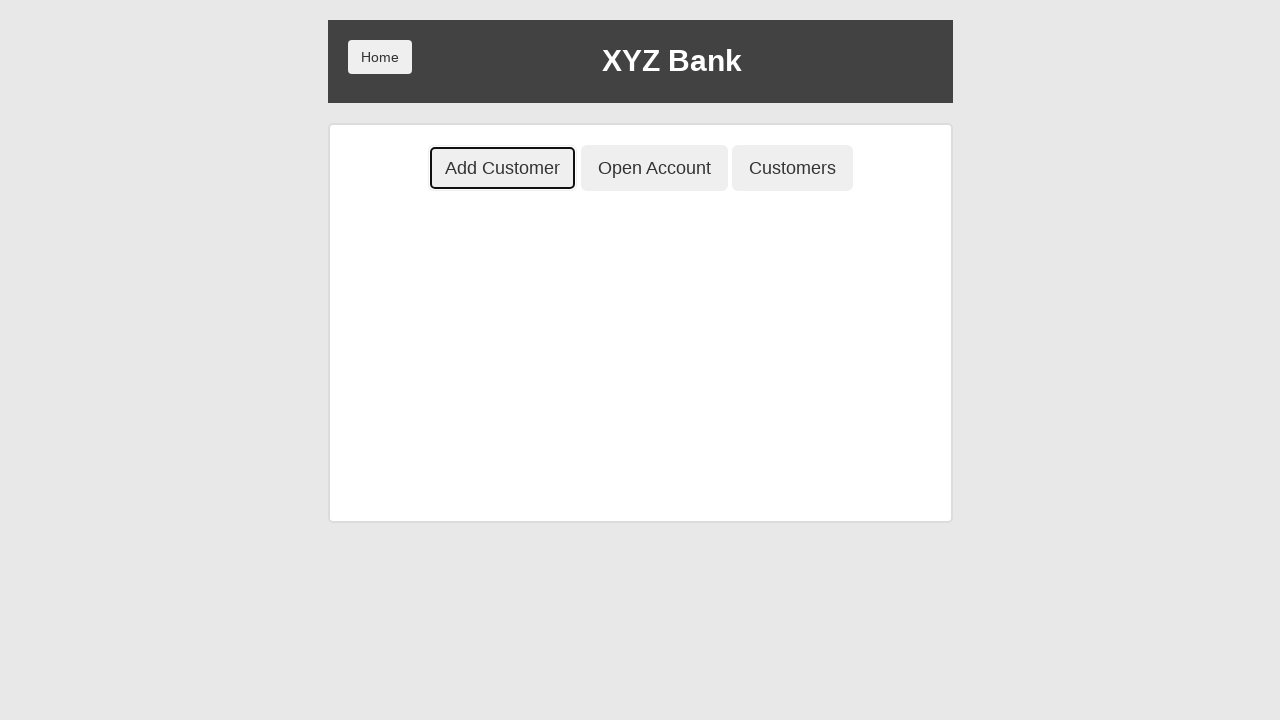

Filled First Name field with 'Bahadir Leo' on input[placeholder='First Name']
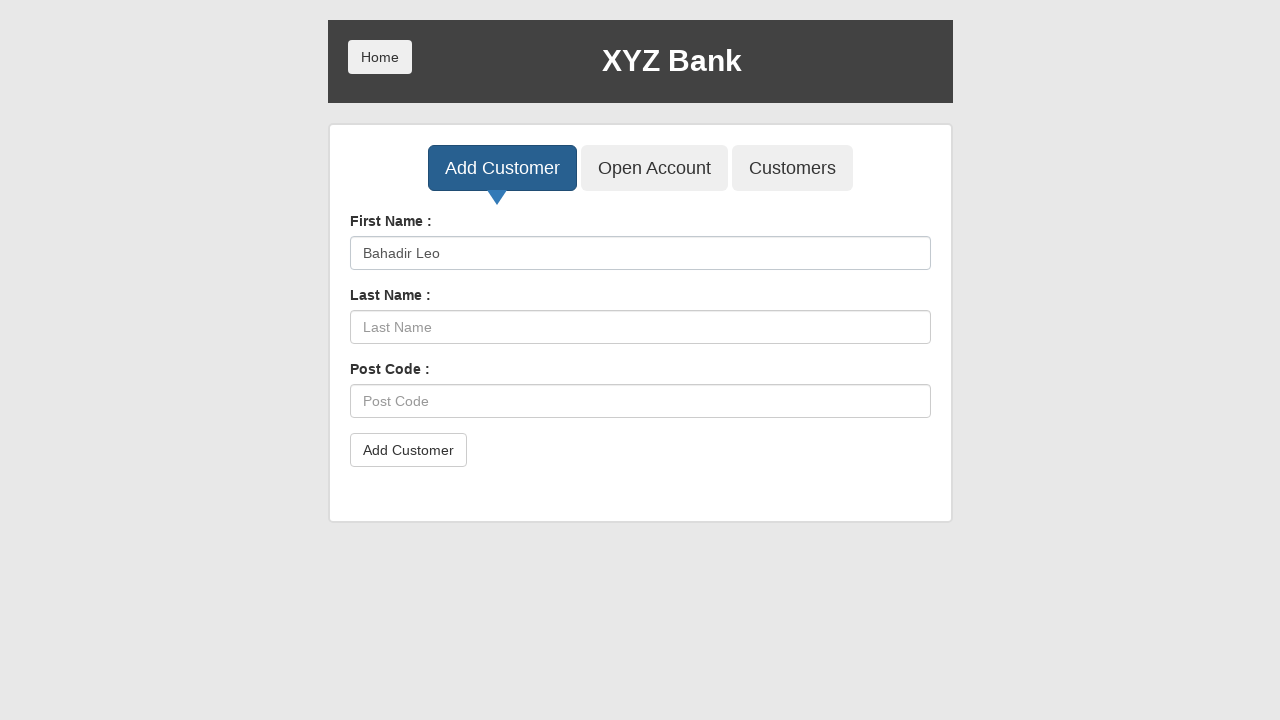

Filled Last Name field with 'Kayabasi' on input[placeholder='Last Name']
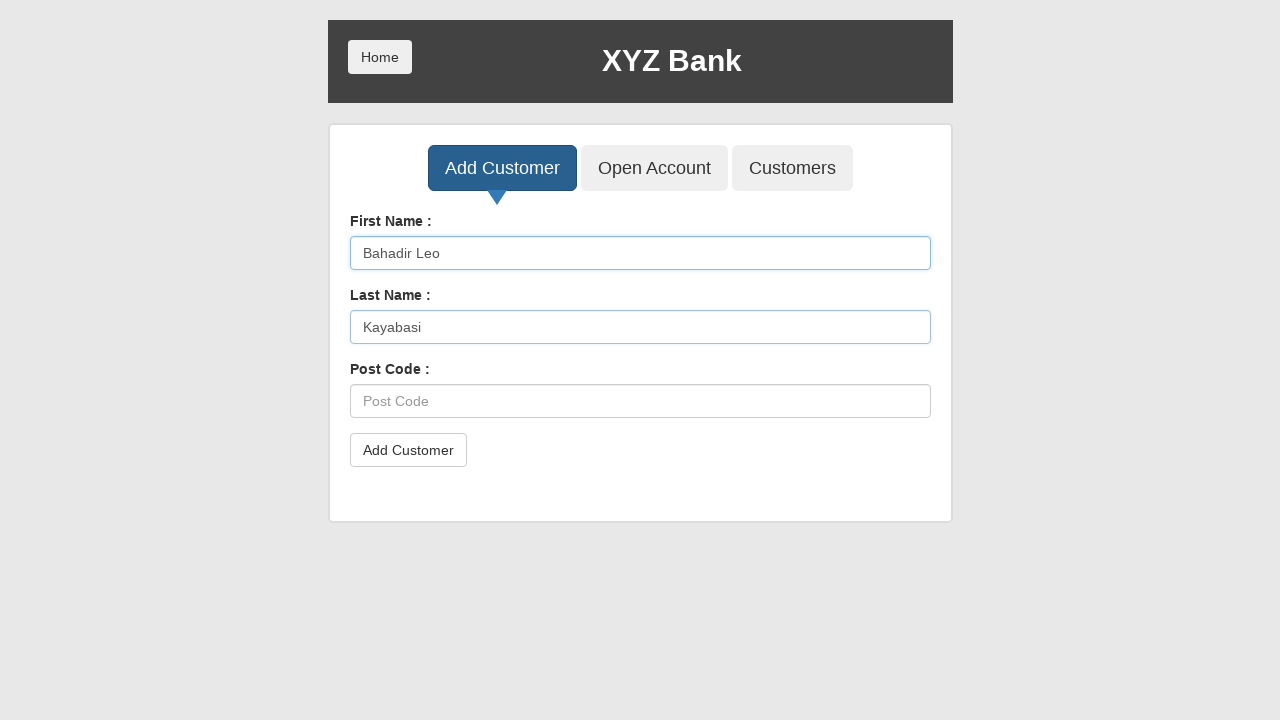

Filled Post Code field with '24750' on input[placeholder='Post Code']
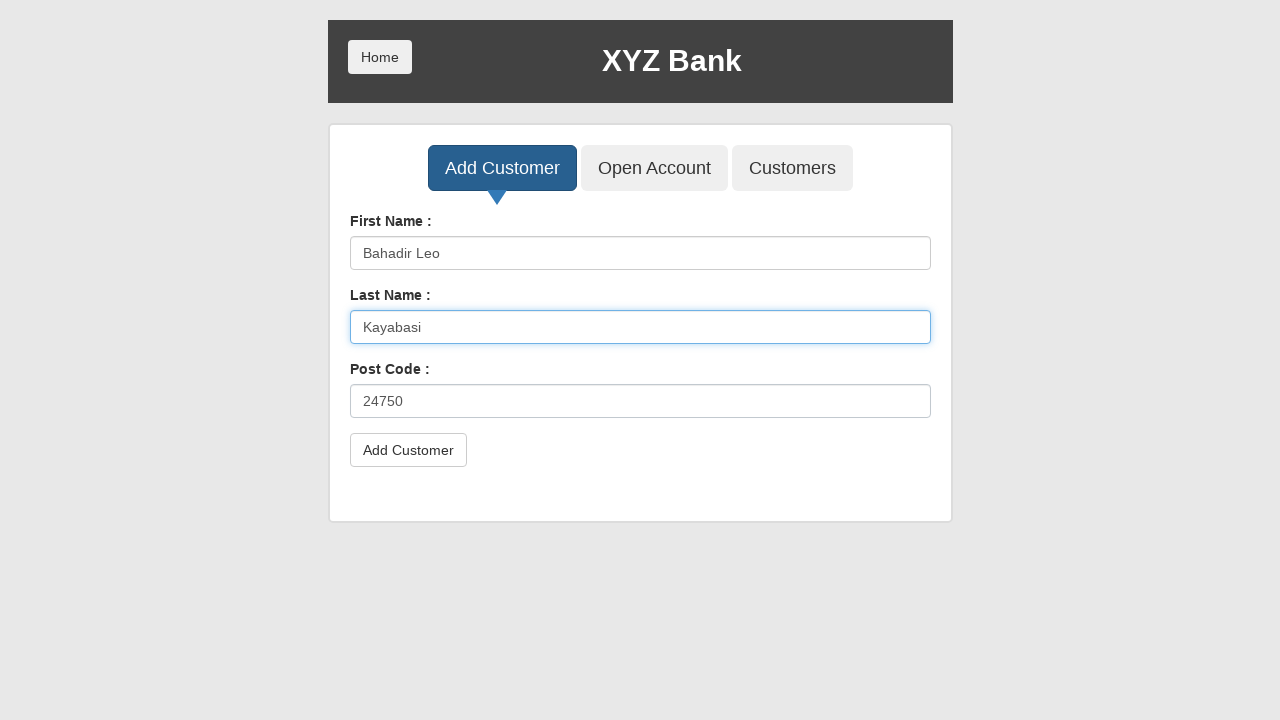

Clicked submit button to add customer at (408, 450) on button[type='submit']
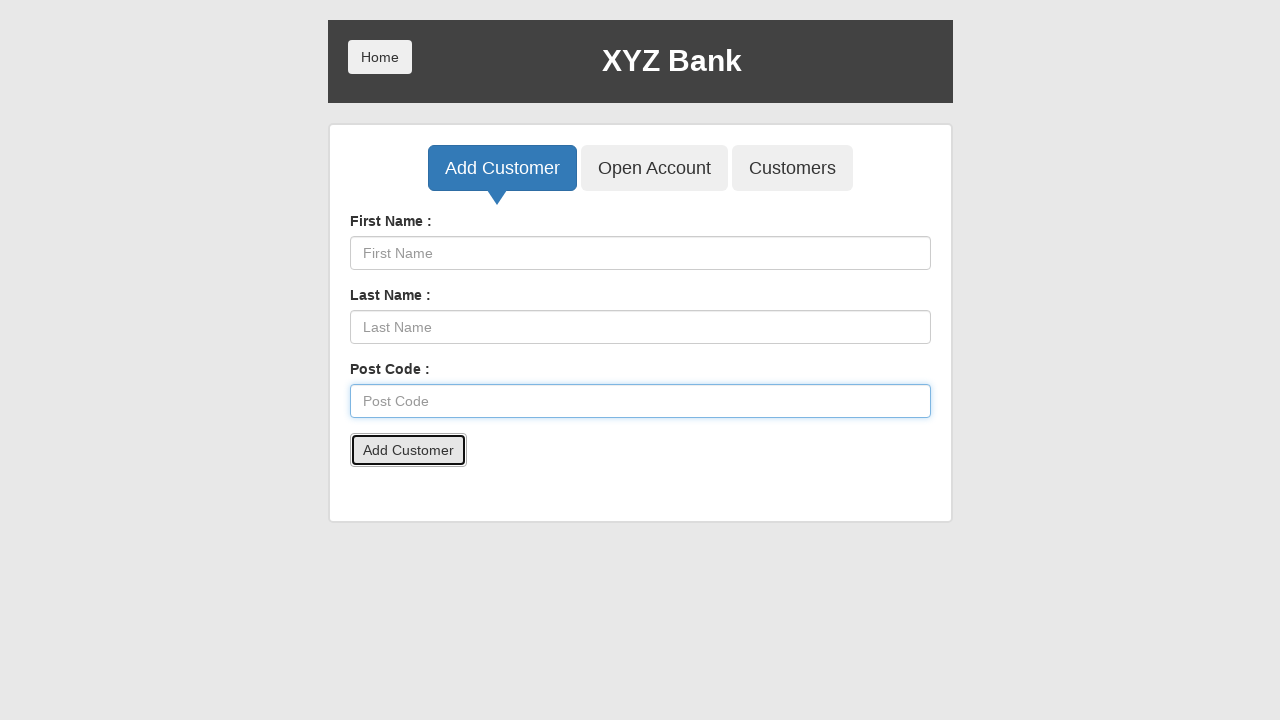

Alert confirmation dialog accepted
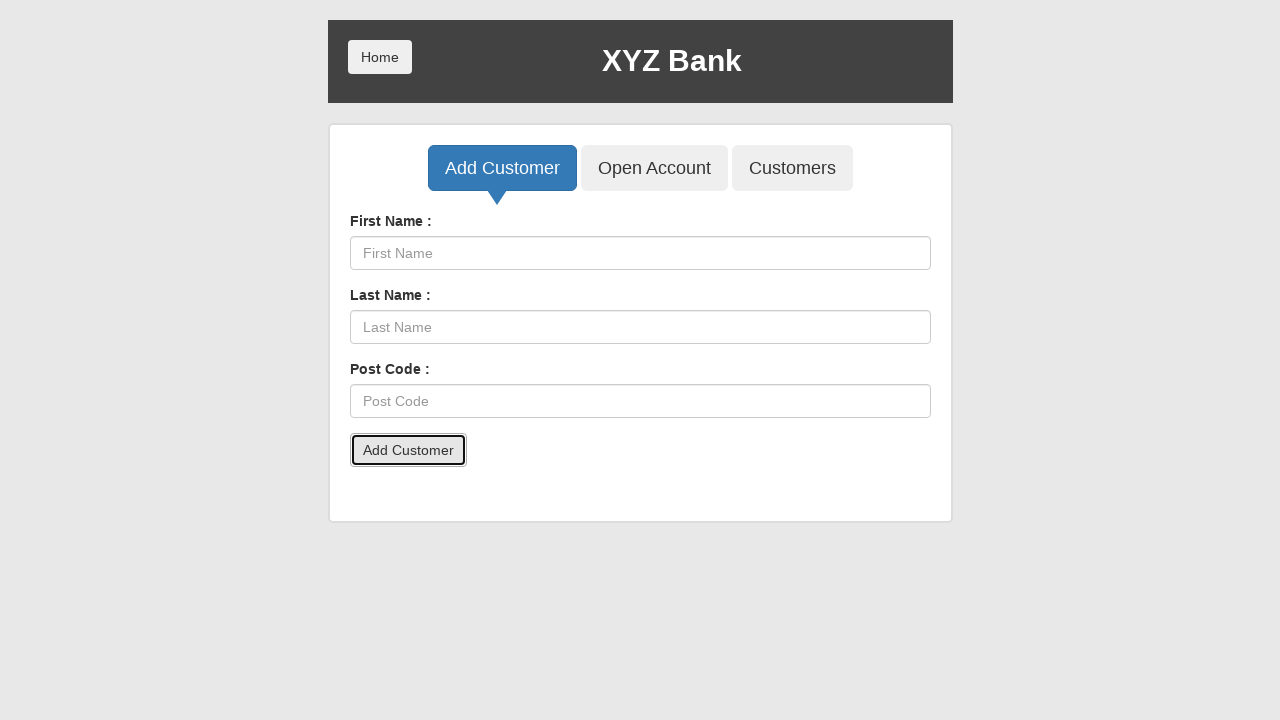

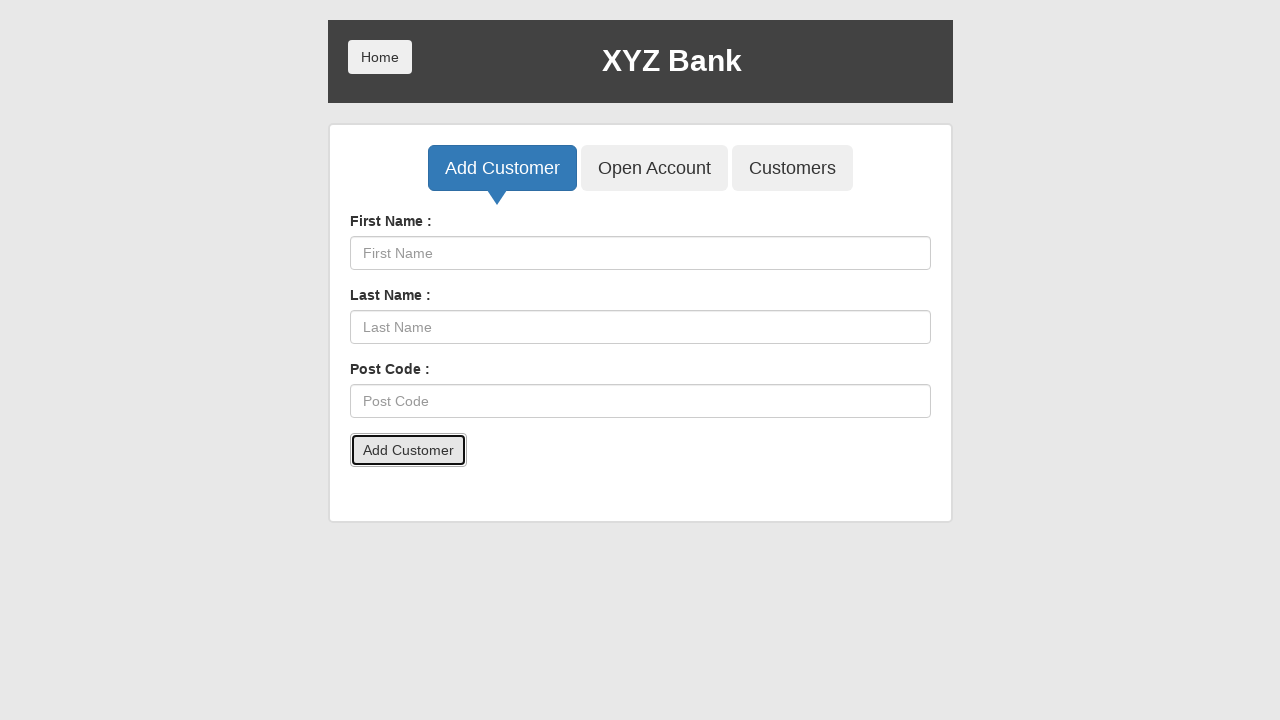